Scrolls to the bottom of the TTN website page

Starting URL: https://www.tothenew.com/

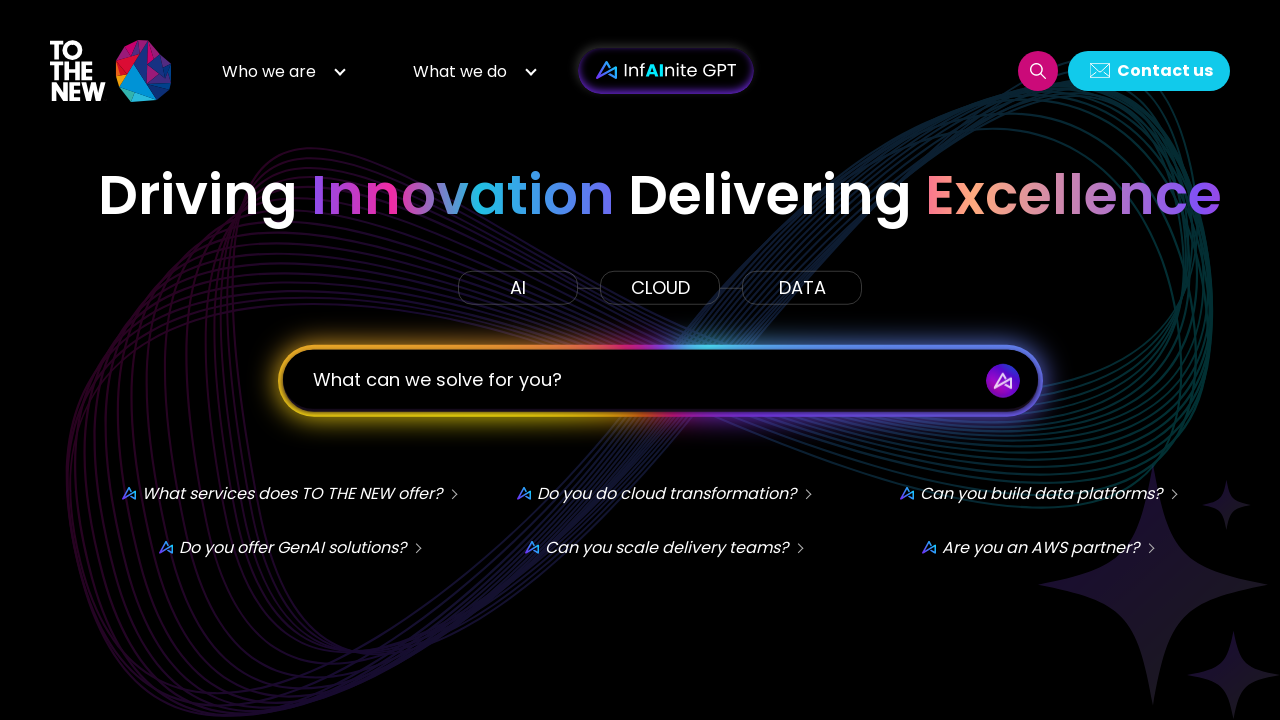

Navigated to TTN website homepage
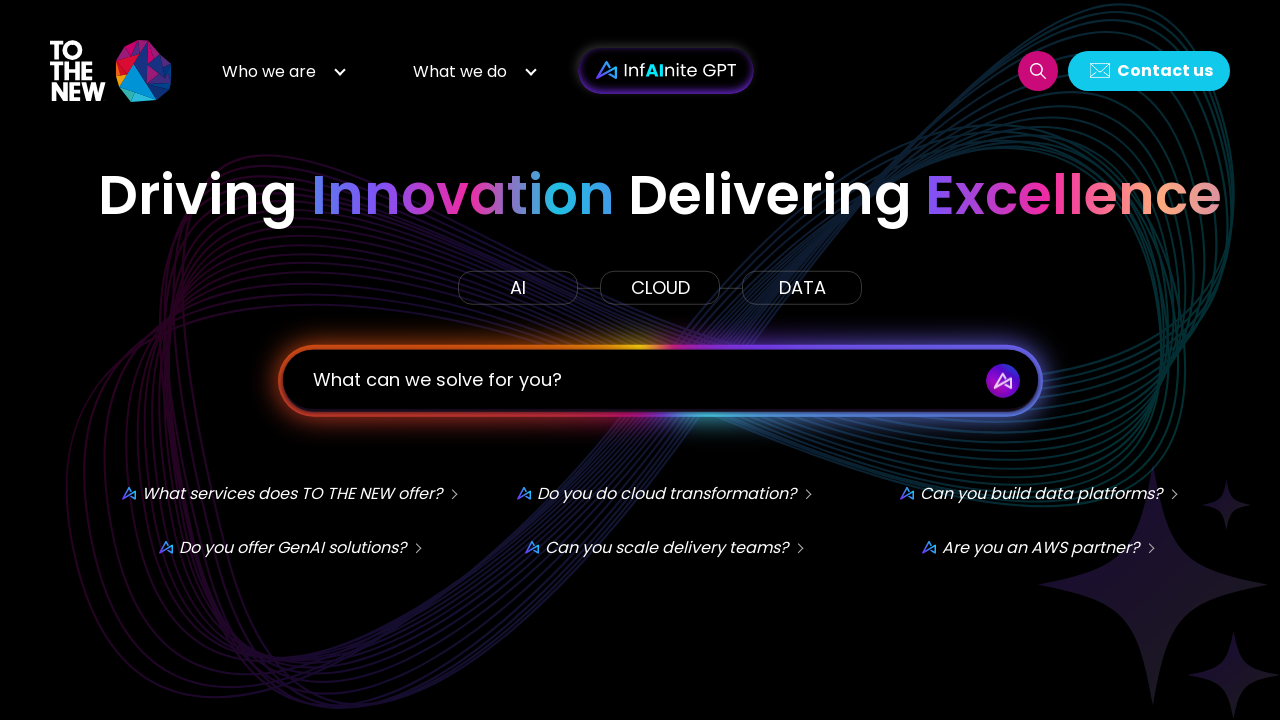

Scrolled to the bottom of the TTN website page
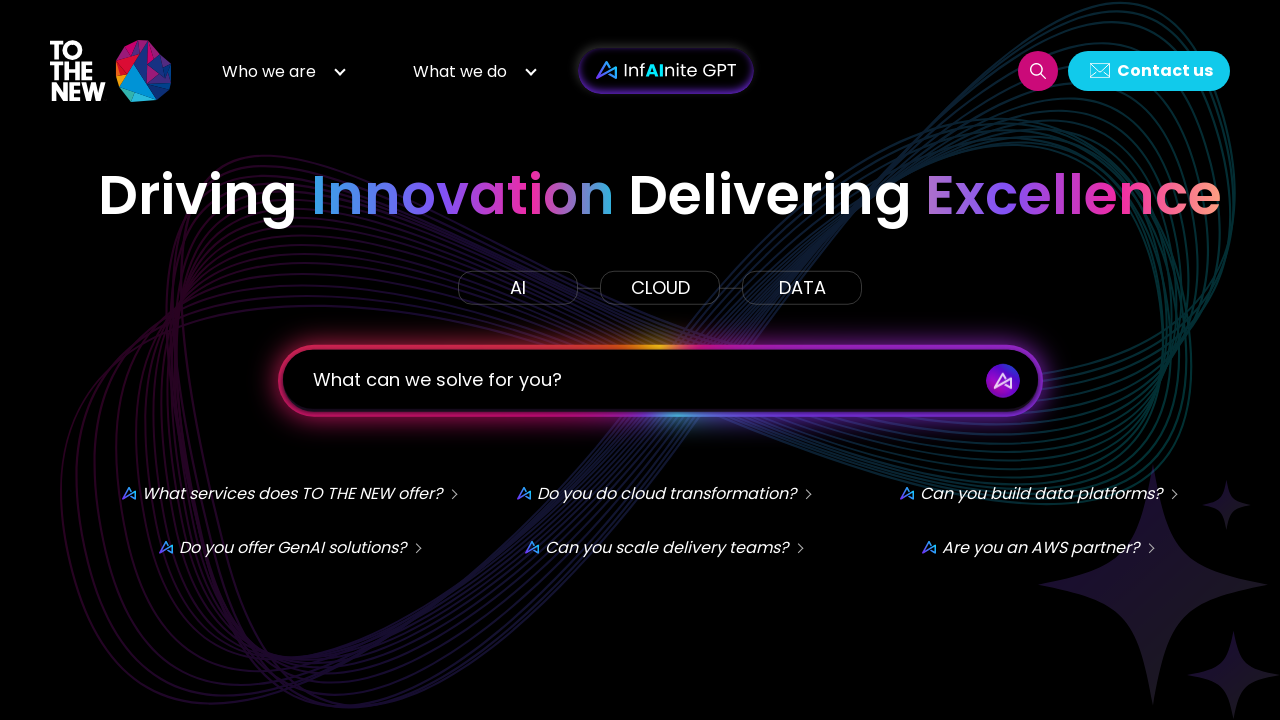

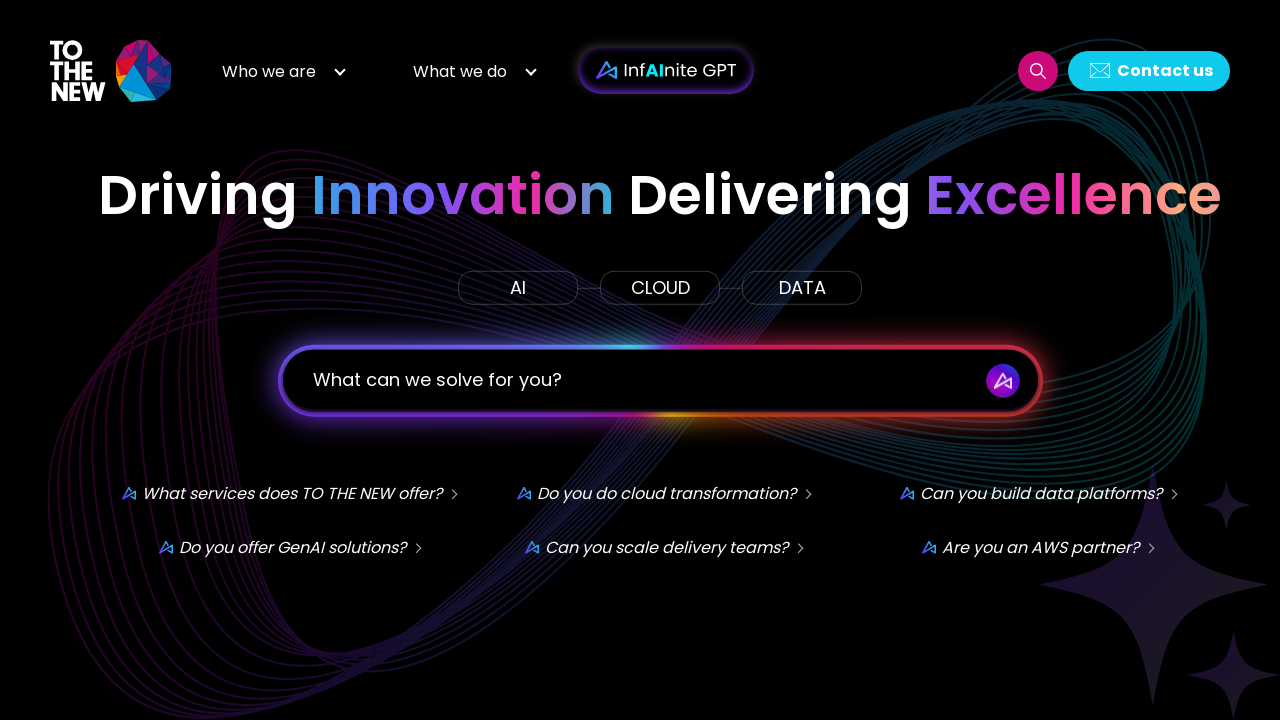